Automates Google Translate to translate text from auto-detected language to Hebrew by navigating to the translation URL and waiting for the result to appear

Starting URL: https://translate.google.com/?sl=auto&tl=iw&text=Hello%20world

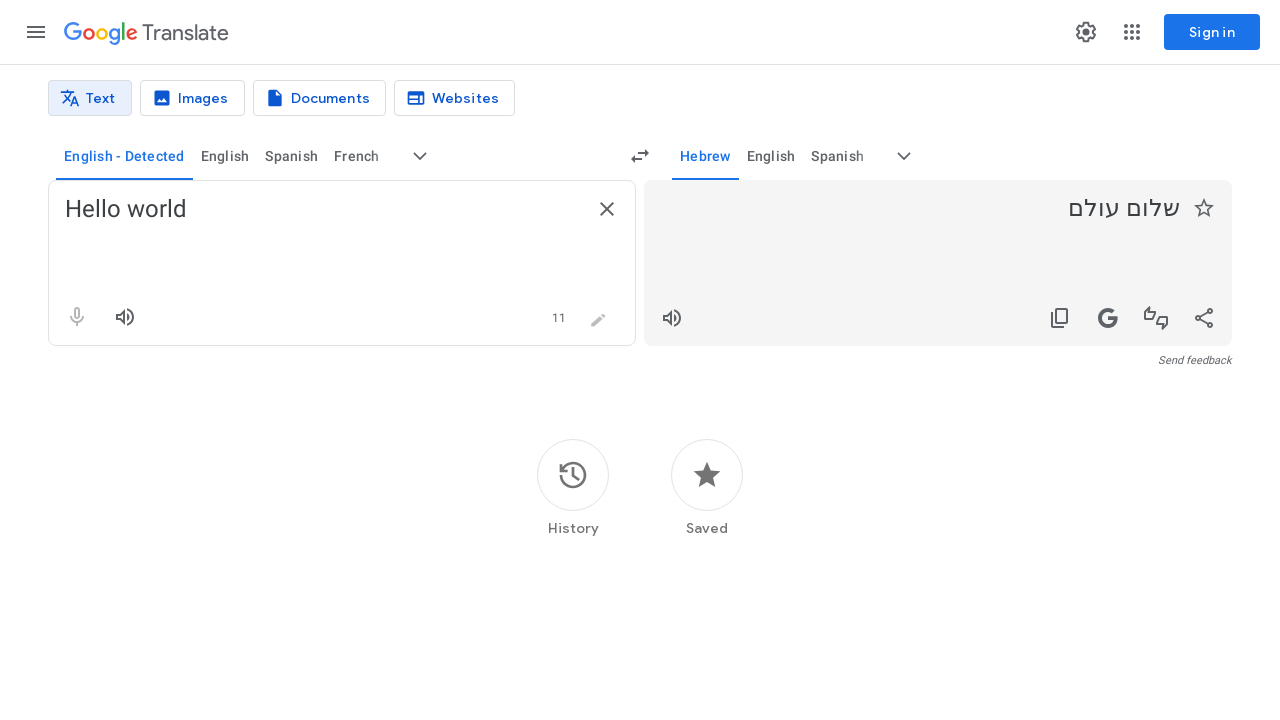

Navigated to Google Translate with auto-detected language to Hebrew translation of 'Hello world'
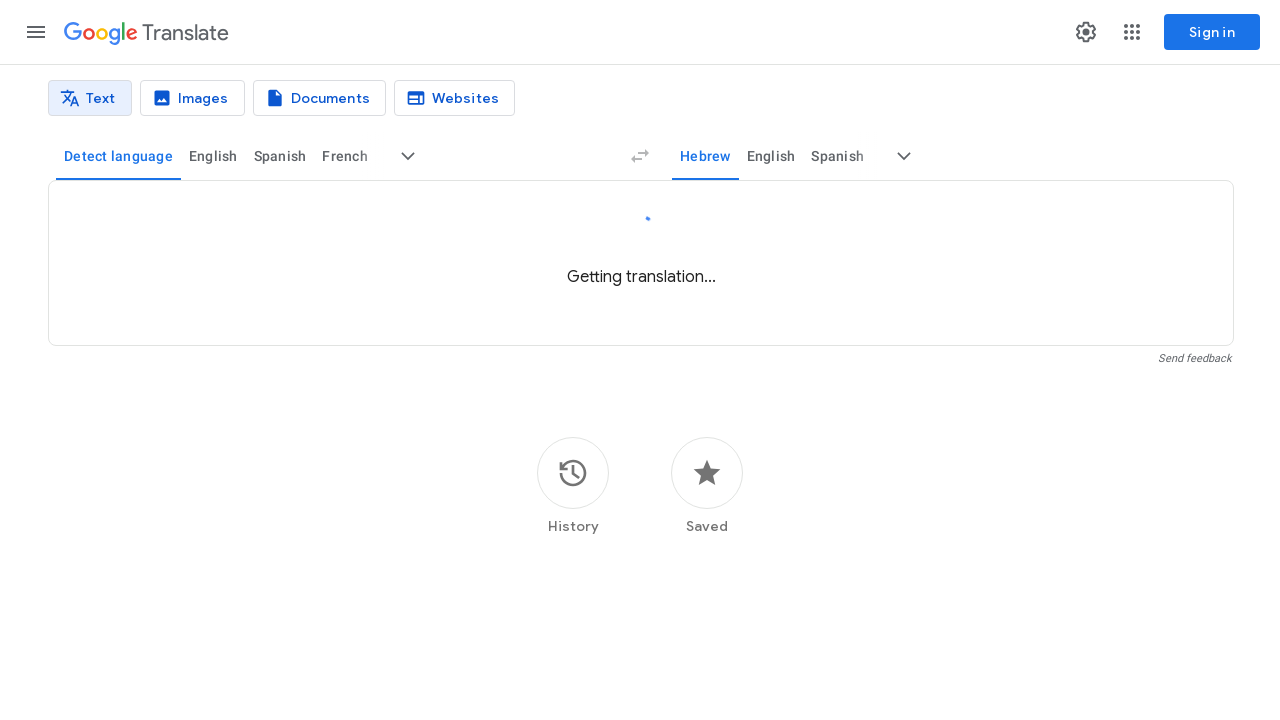

Translation result element appeared on the page
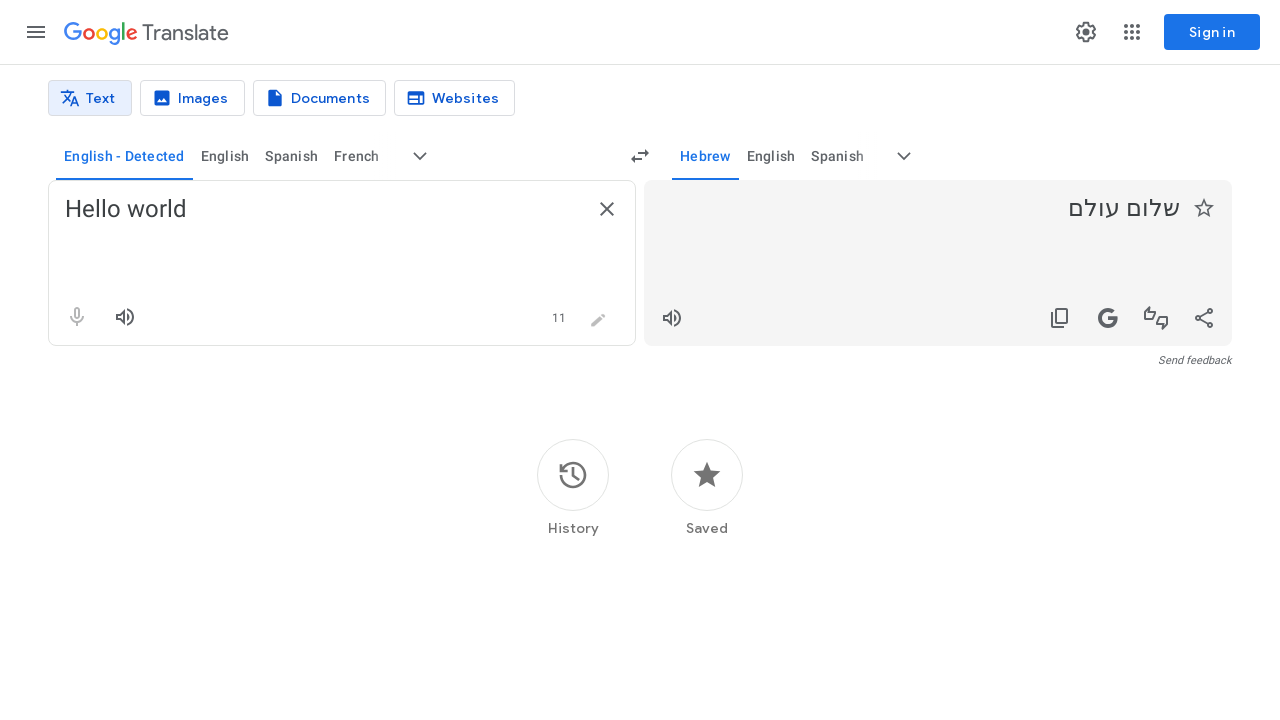

Verified that translation result is visible
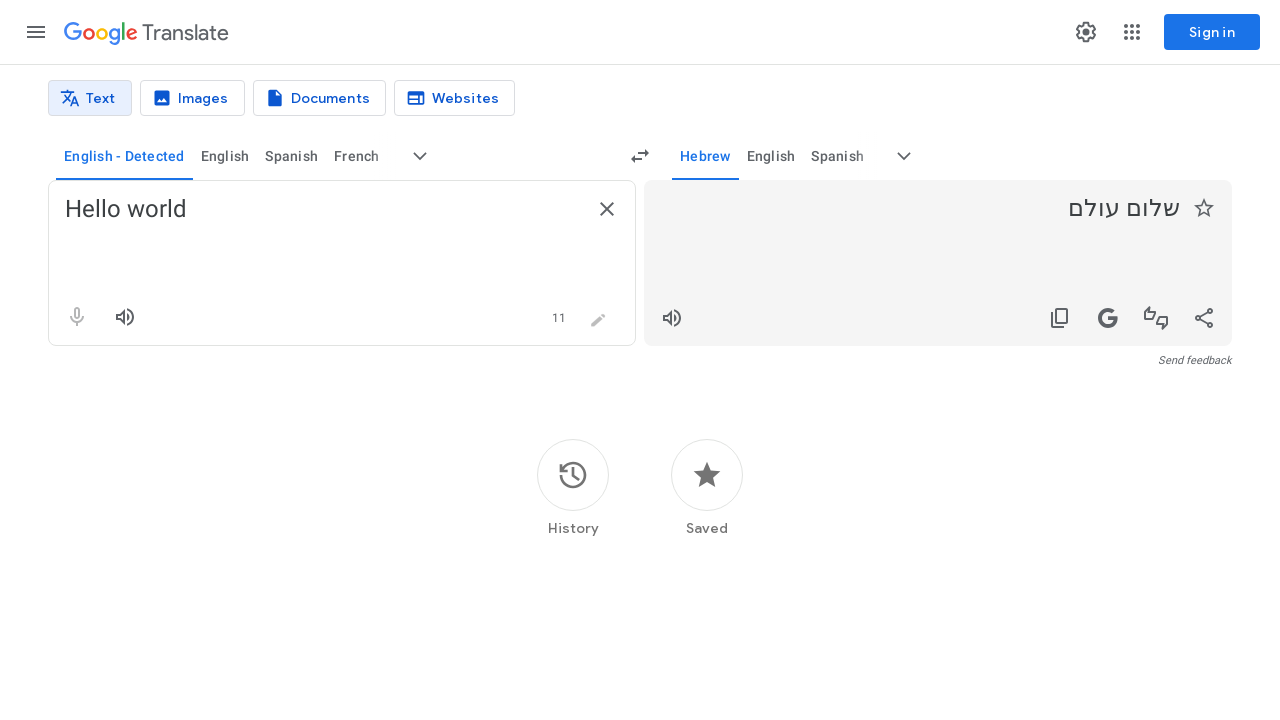

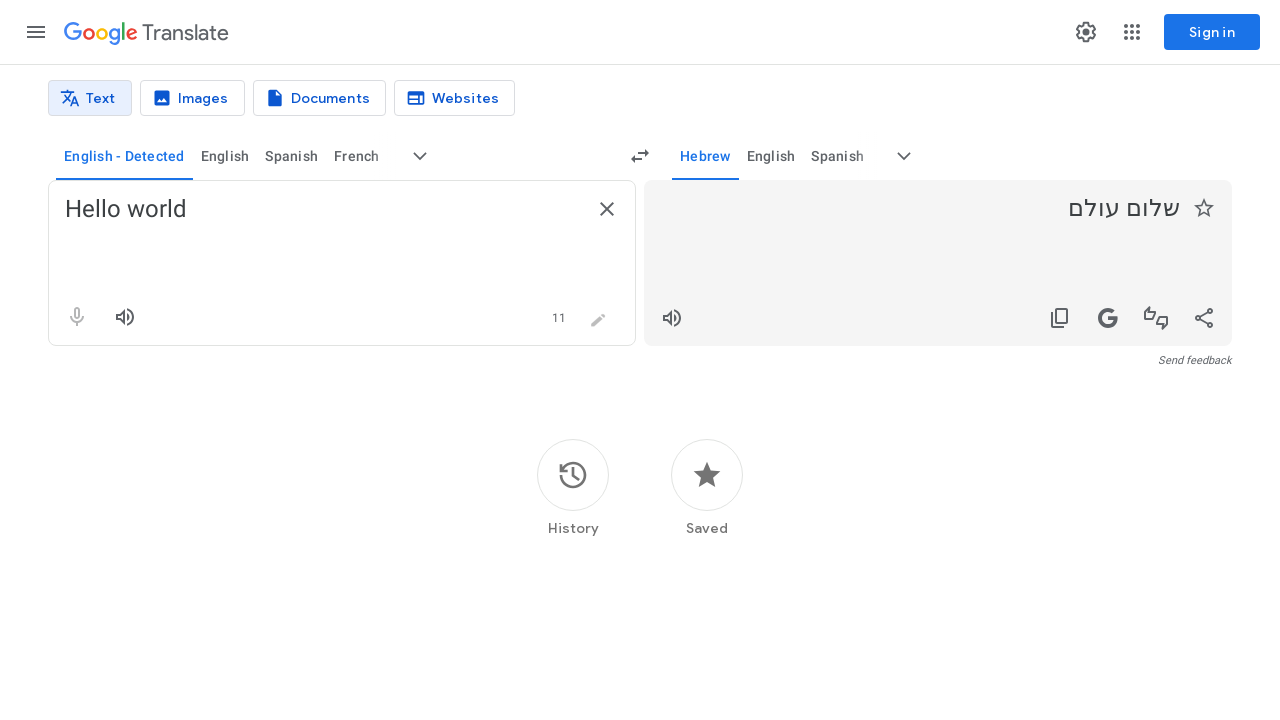